Tests successful user registration by filling email and password fields, then verifying logout link appears

Starting URL: http://practice.automationtesting.in/

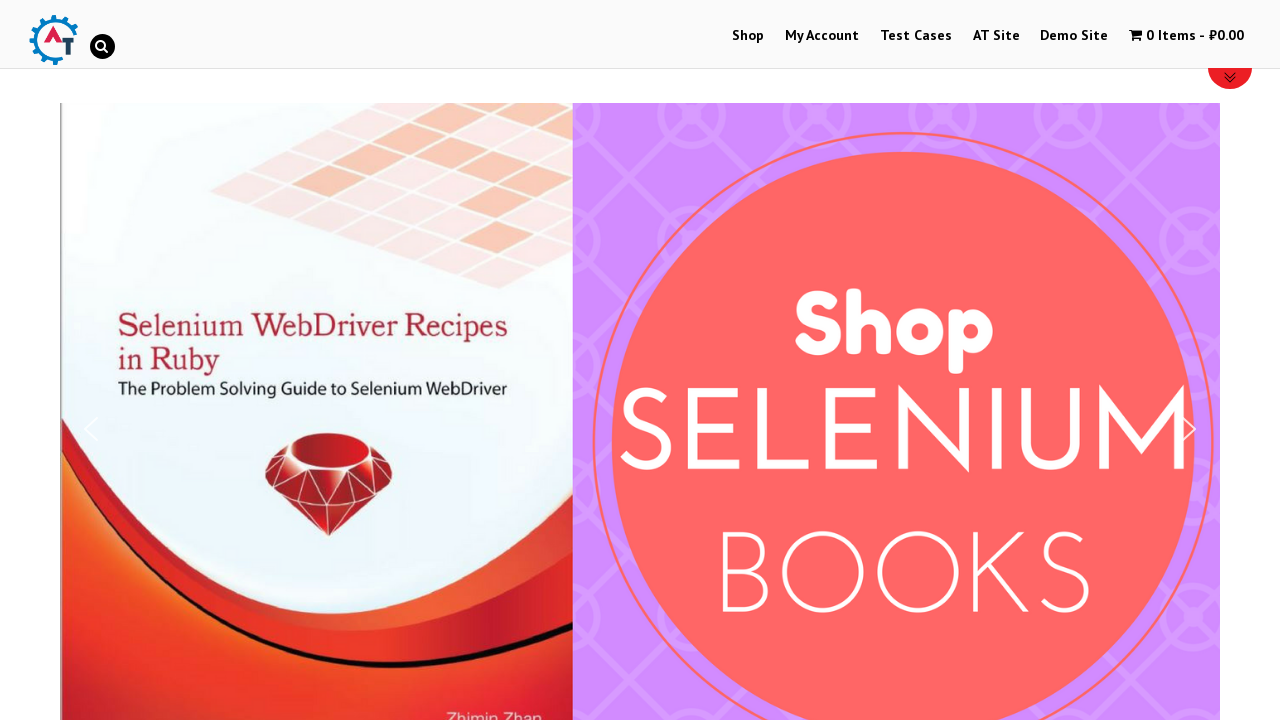

Clicked on My Account link at (822, 36) on a[href='https://practice.automationtesting.in/my-account/']
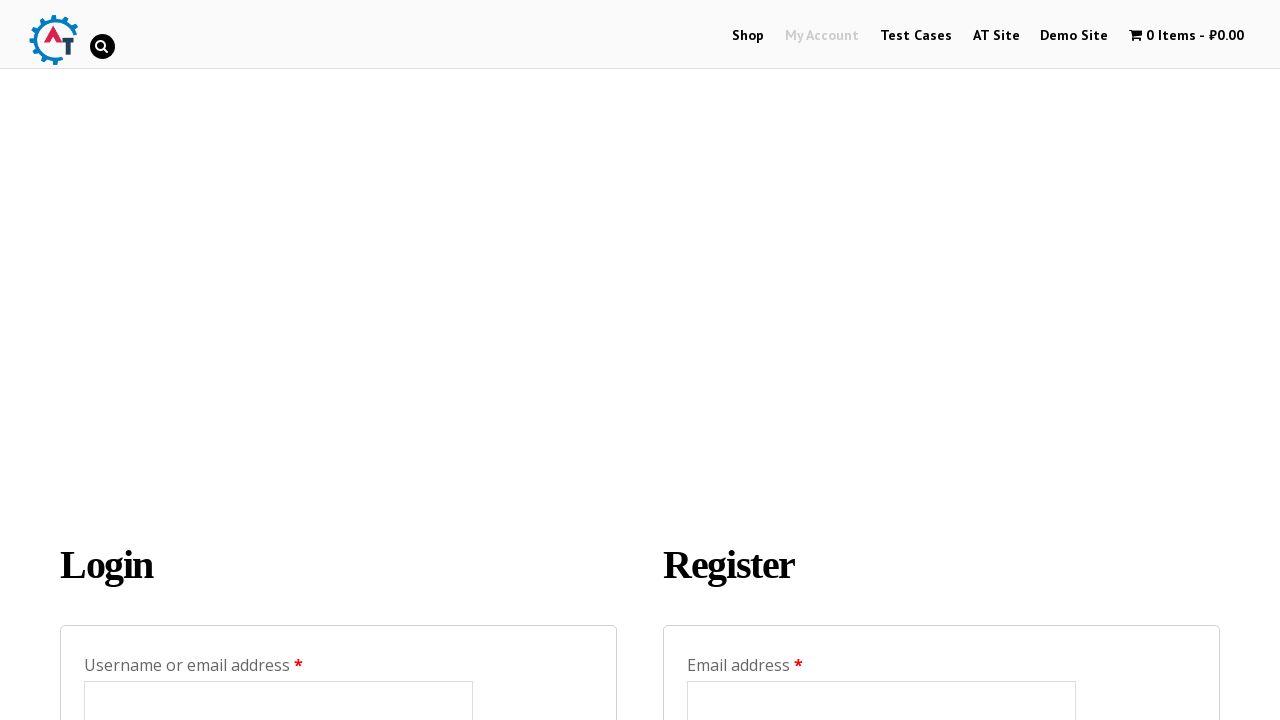

Filled email field with thom1772017533.514679@yopmail.com on form.register p:nth-of-type(1) input
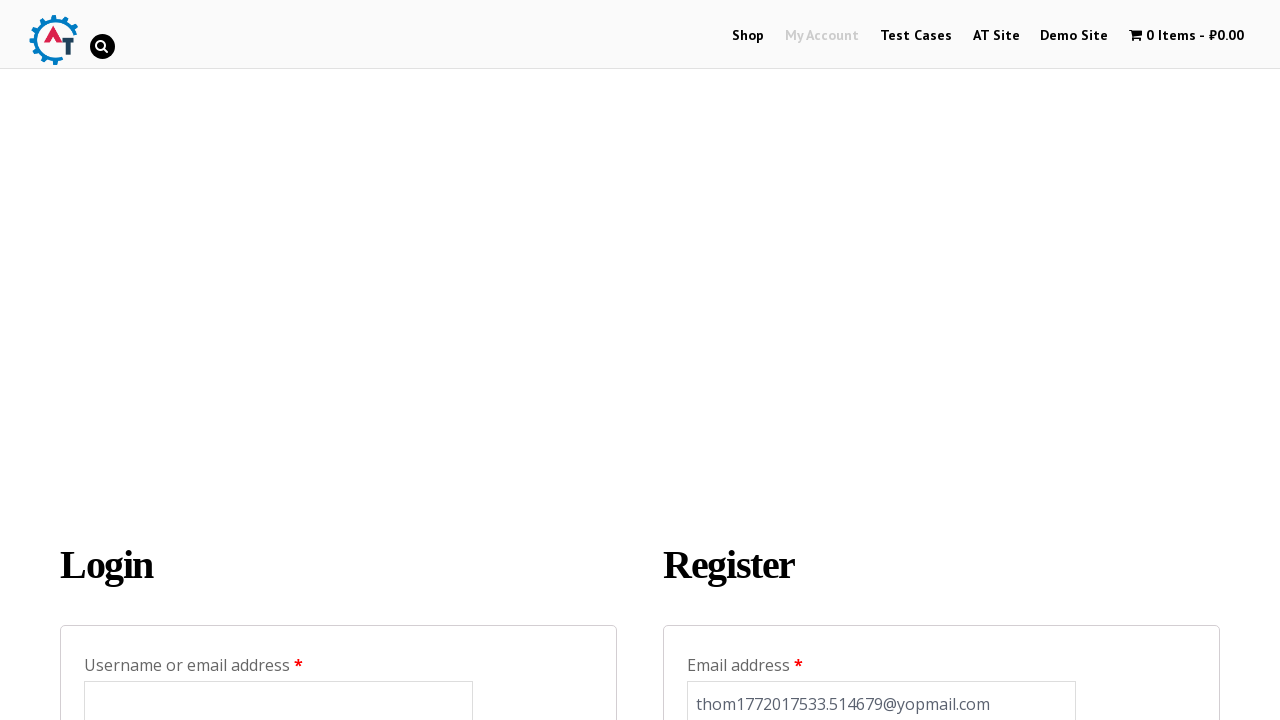

Filled password field with 'Autotest@123' on form.register p:nth-of-type(2) input
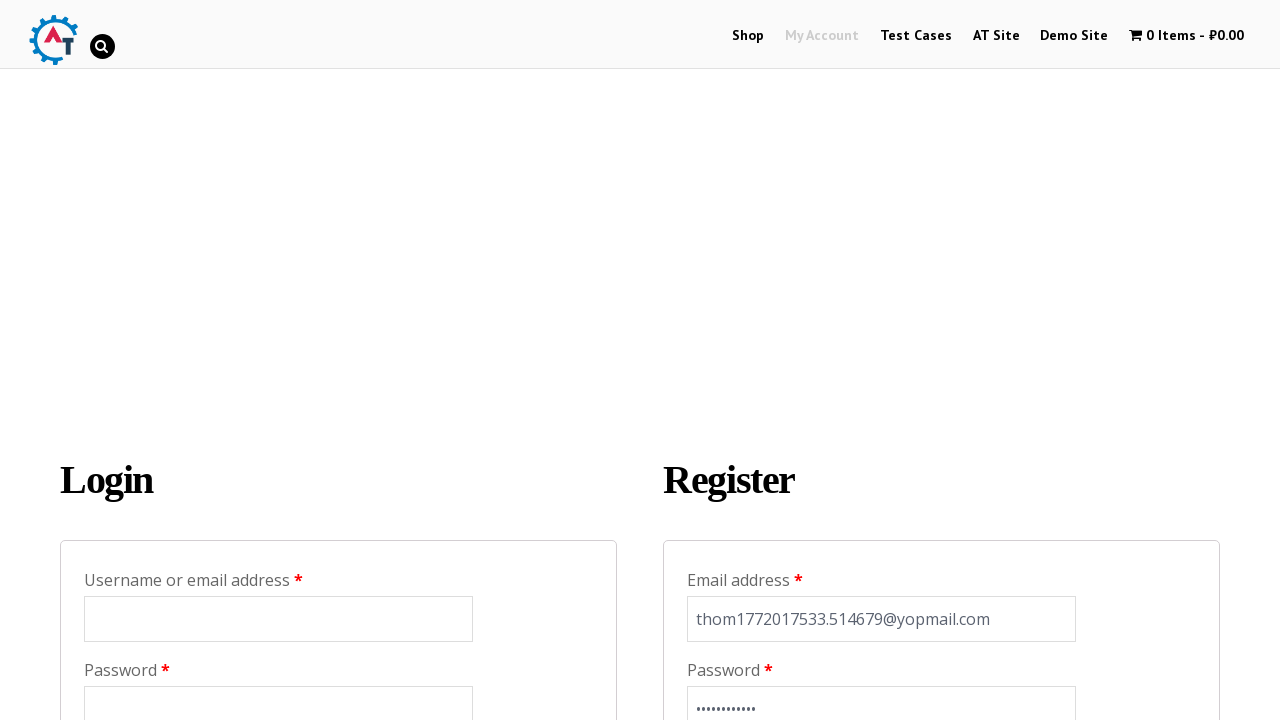

Clicked Register button to submit registration form at (744, 360) on input[value='Register']
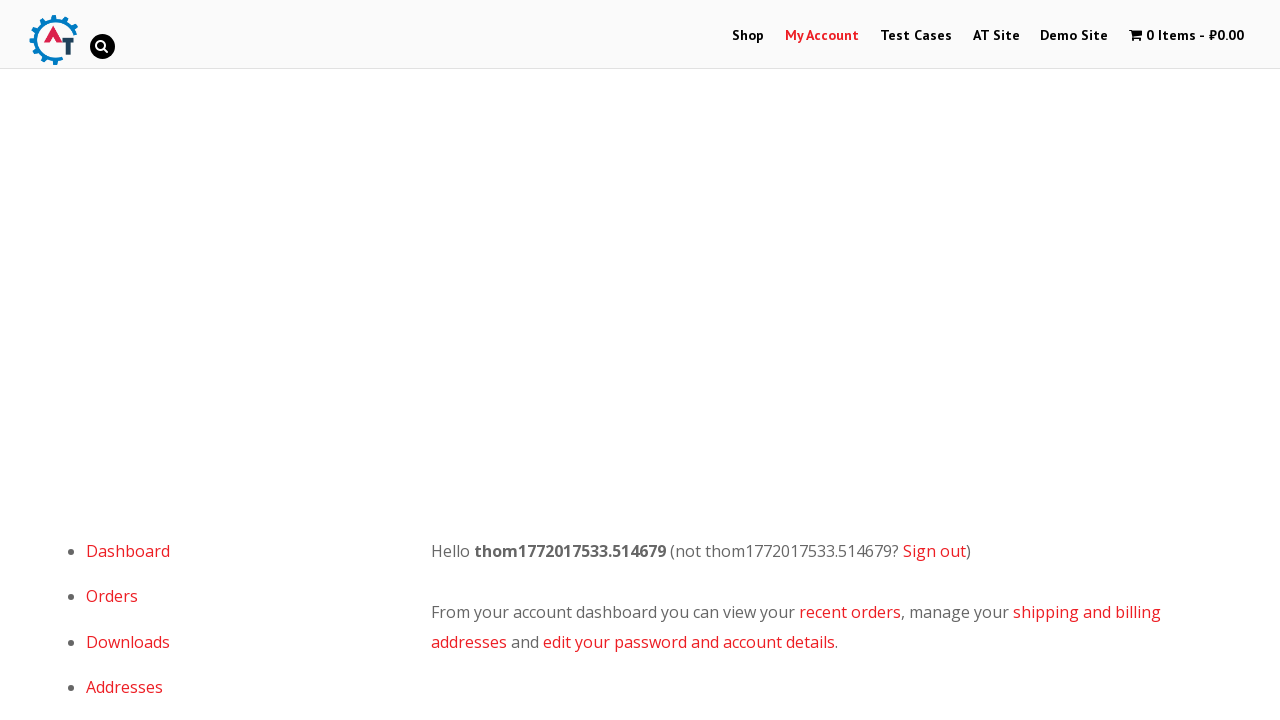

Logout link appeared, confirming successful user registration
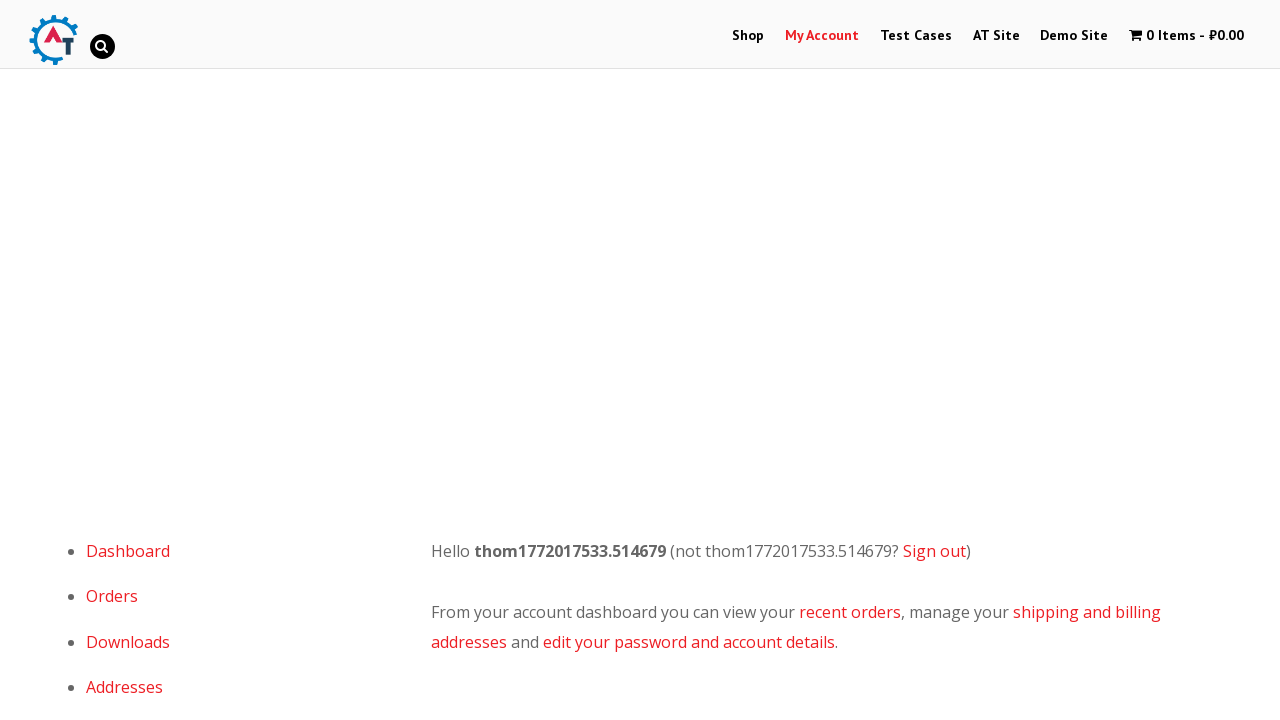

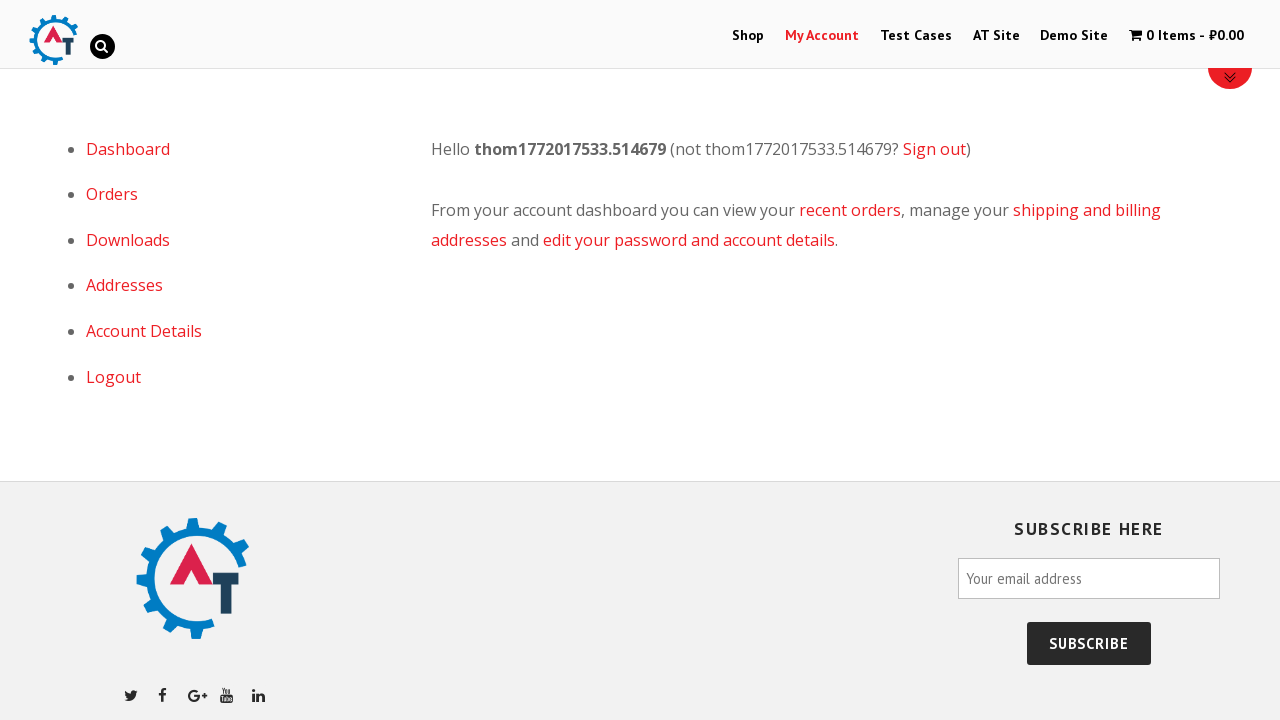